Tests finding multiple elements by CSS selector and highlighting paragraph elements on the Selenium website

Starting URL: https://www.seleniumhq.org/

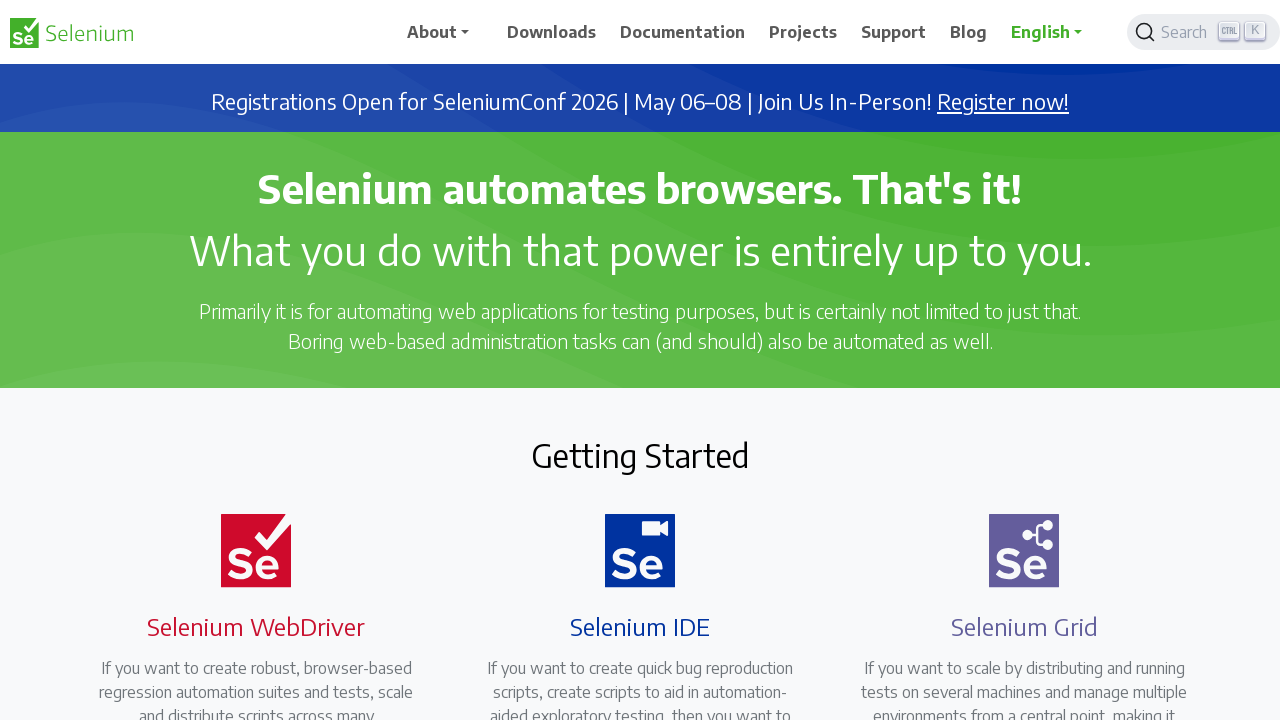

Navigated to Selenium HQ website
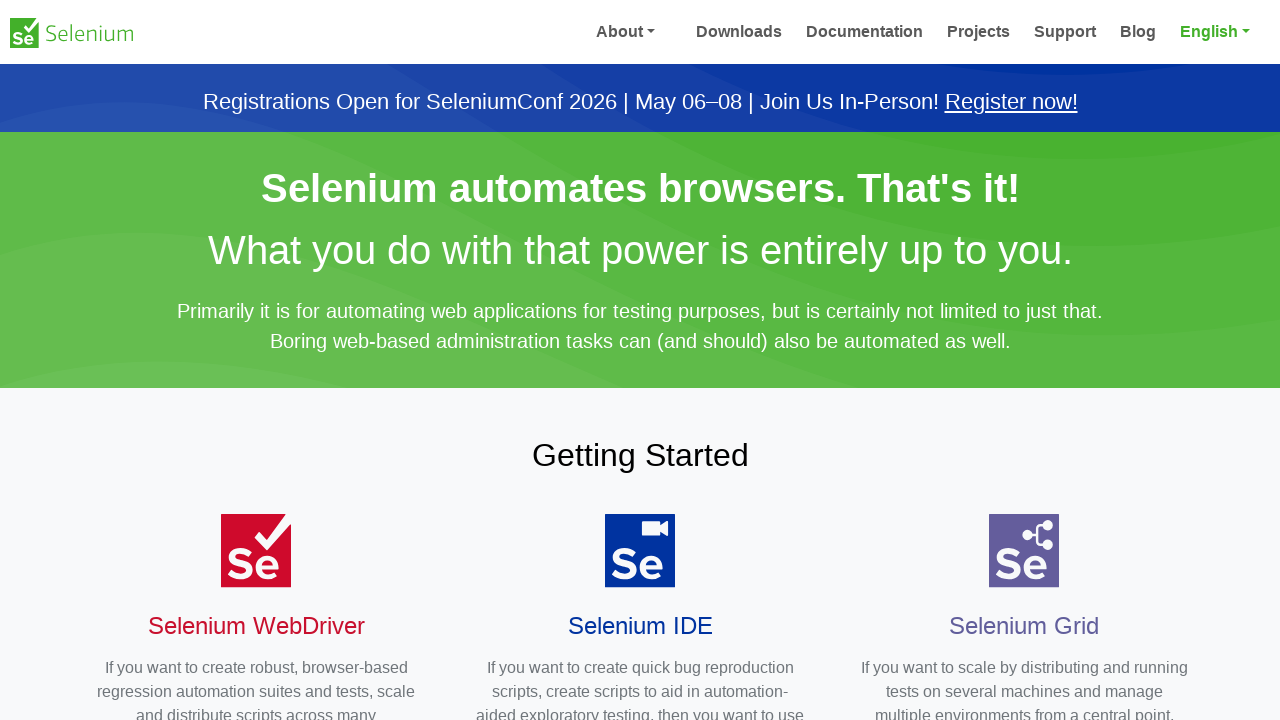

Found all paragraph elements in main content by CSS selector
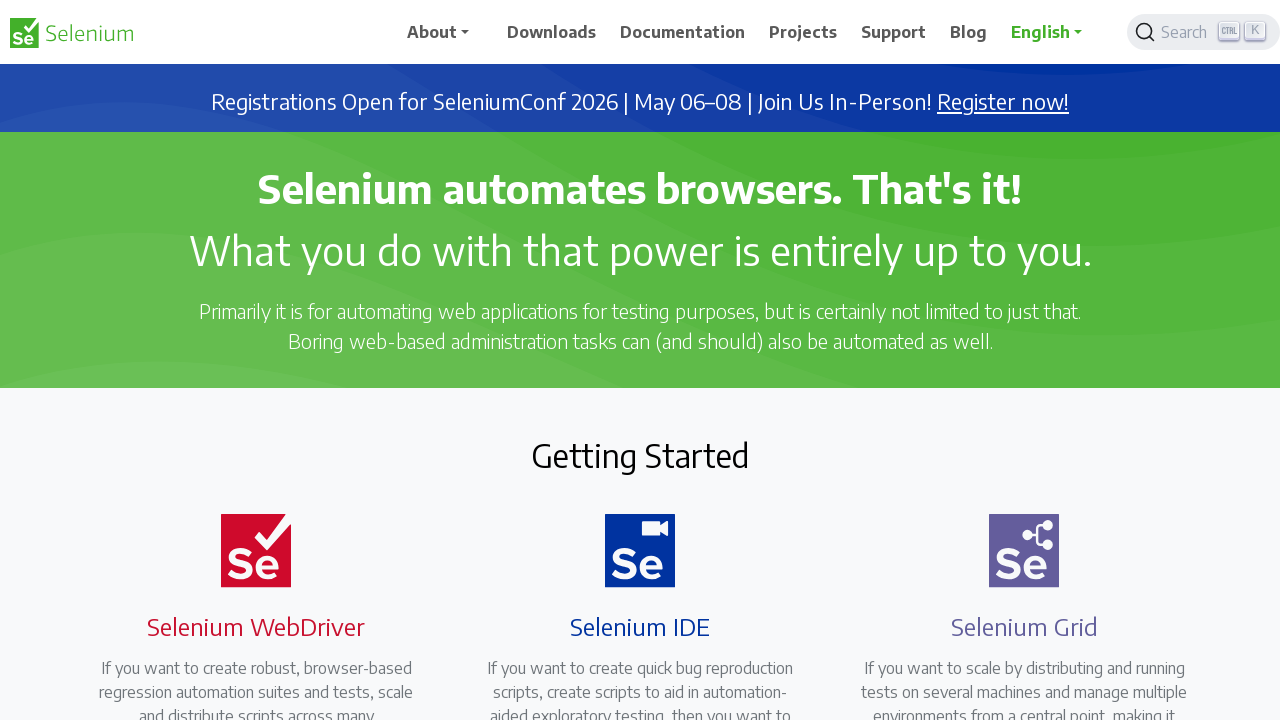

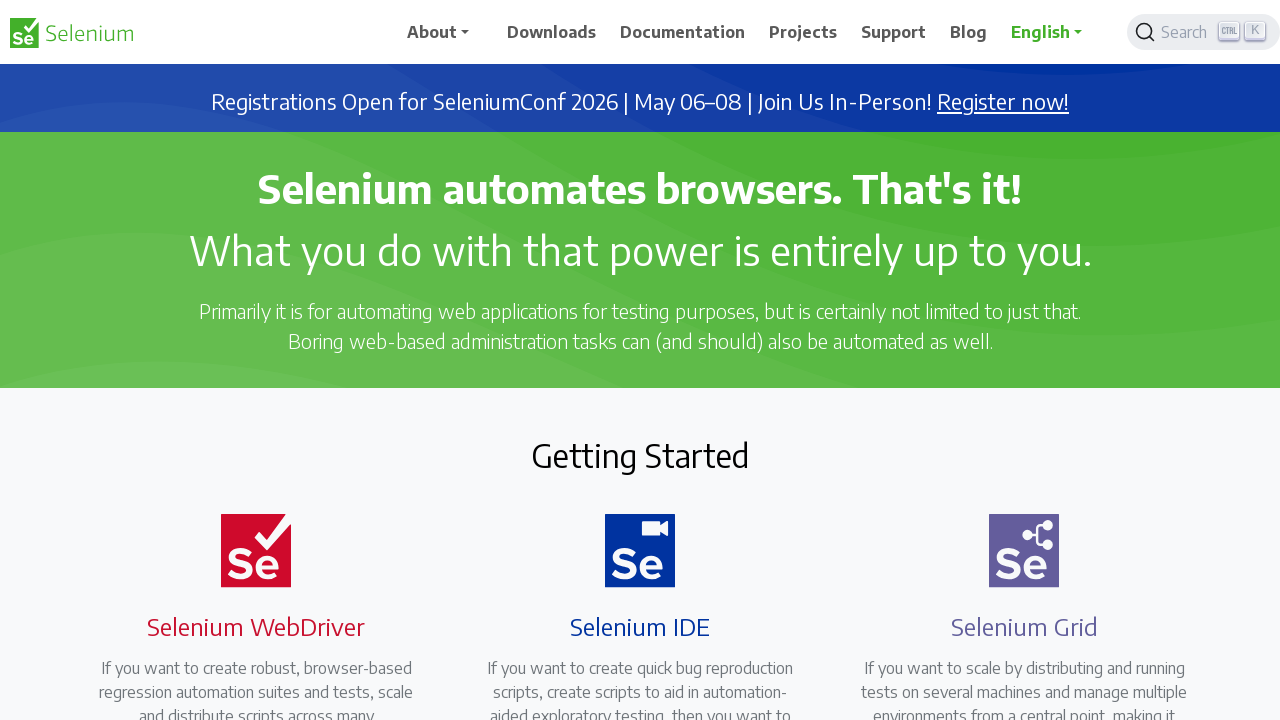